Tests right-click context menu functionality on a button element on a test automation practice page

Starting URL: https://testautomationpractice.blogspot.com/

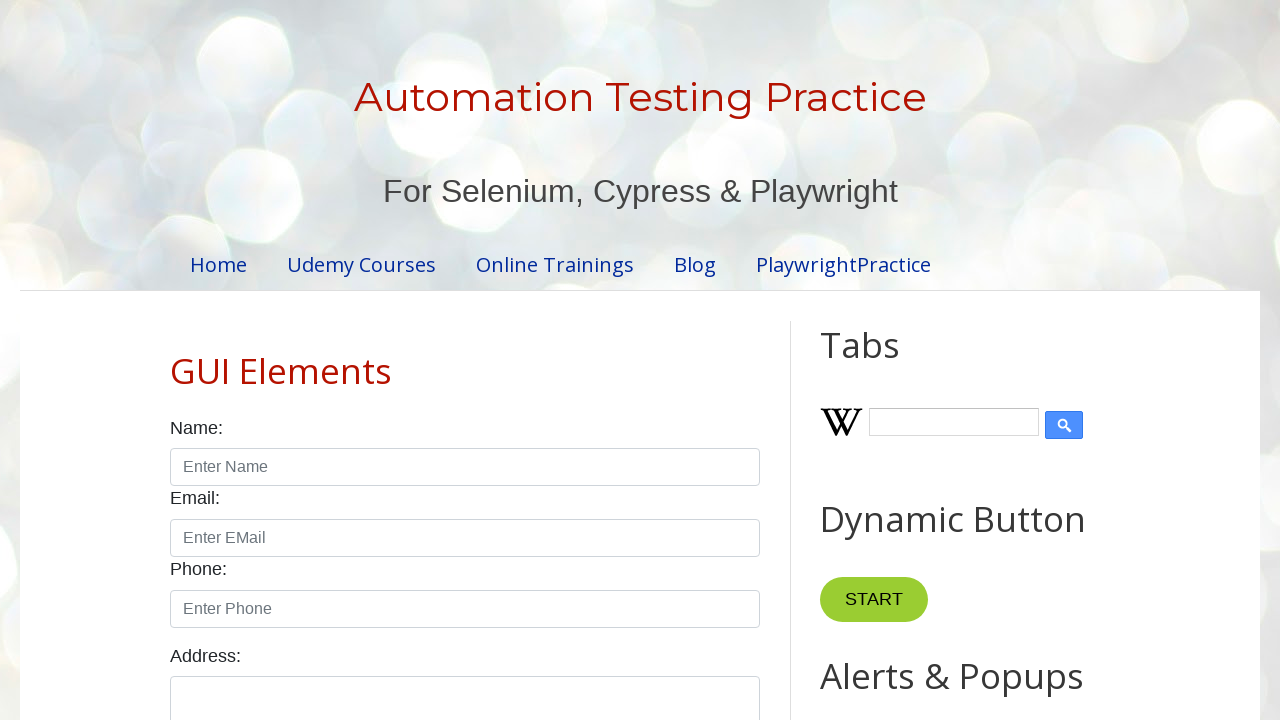

Scrolled down the page by 150 pixels
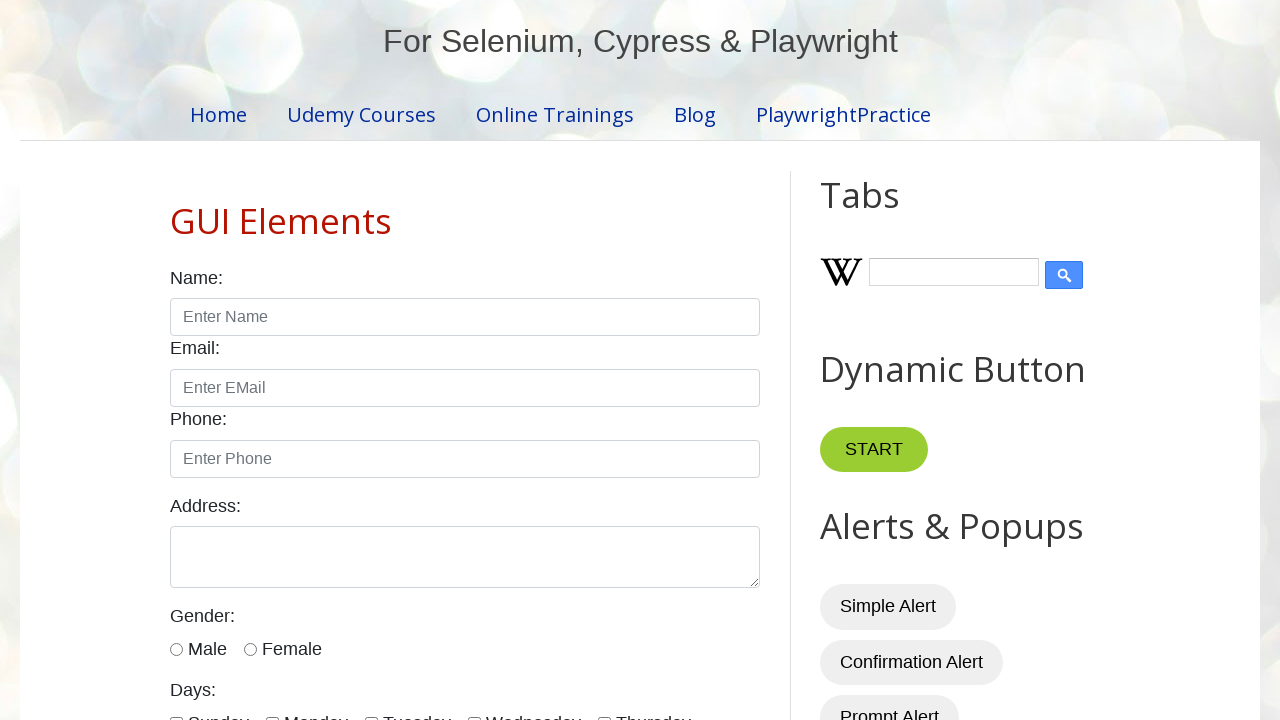

Right-clicked on the menu button to open context menu at (885, 360) on //*[@id="HTML10"]/div[1]/button
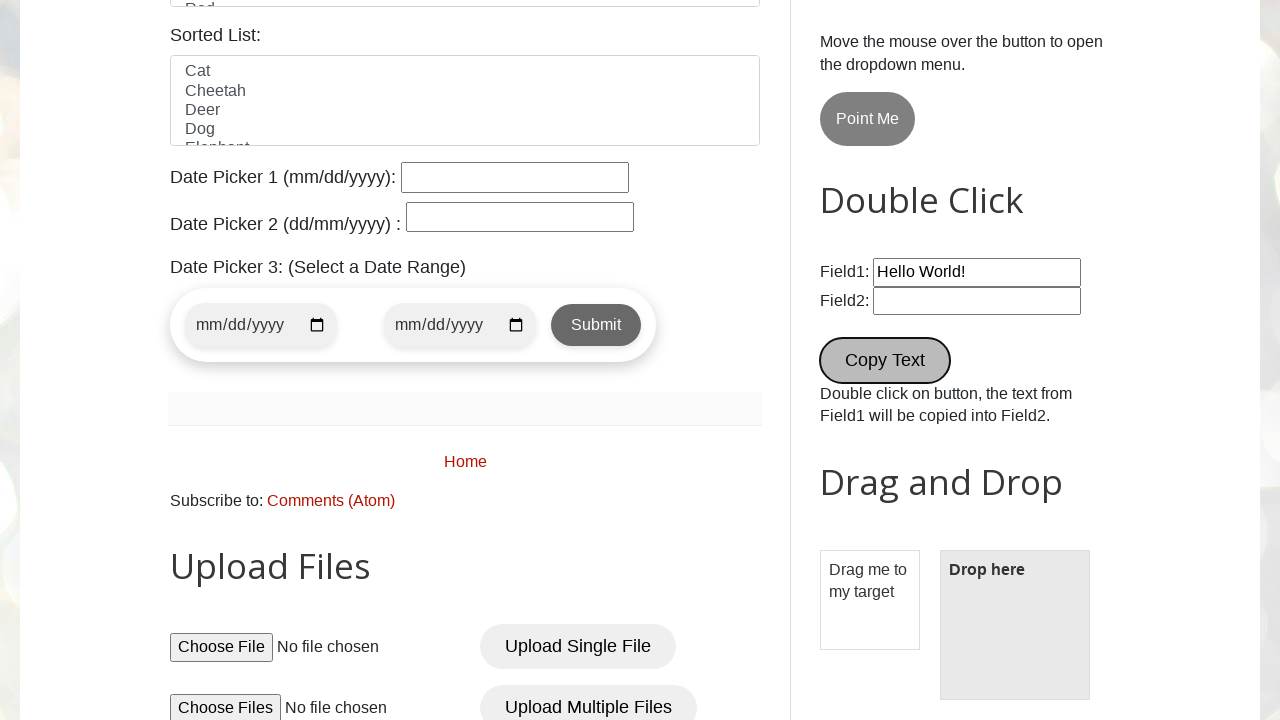

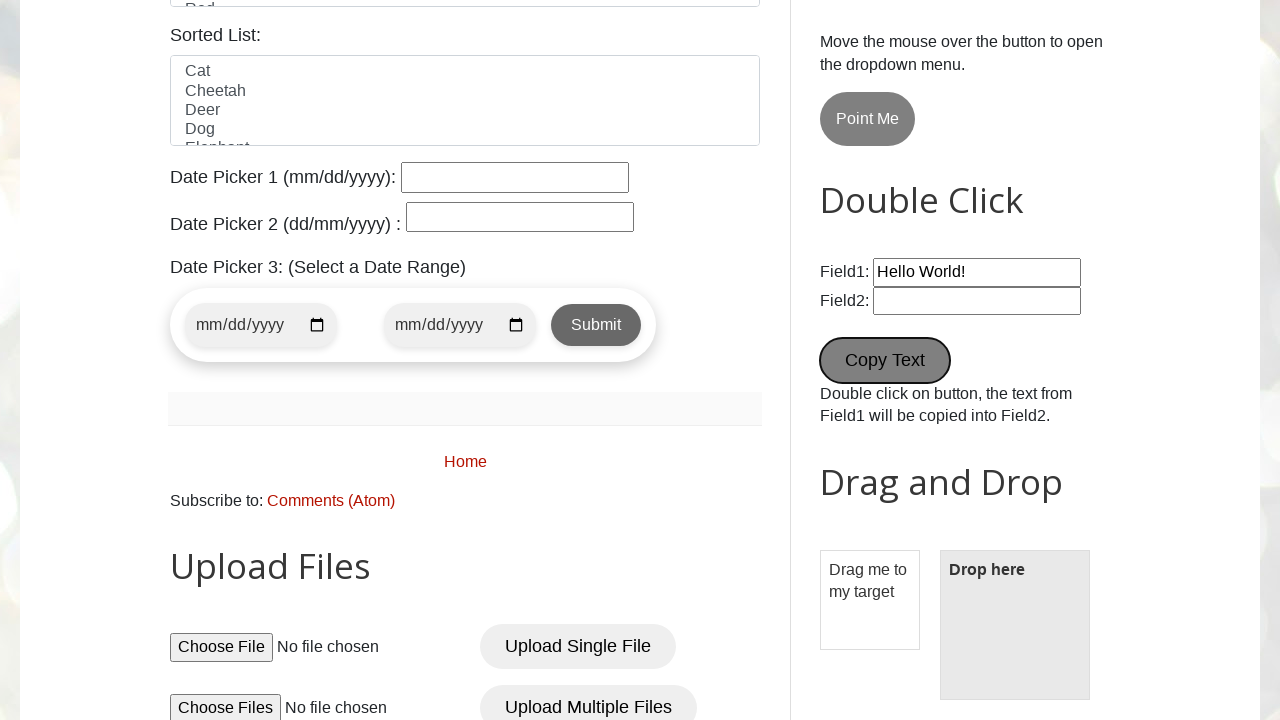